Tests horizontal scrolling functionality by navigating to a dashboard page and scrolling right using JavaScript execution

Starting URL: https://dashboards.handmadeinteractive.com/jasonlove/

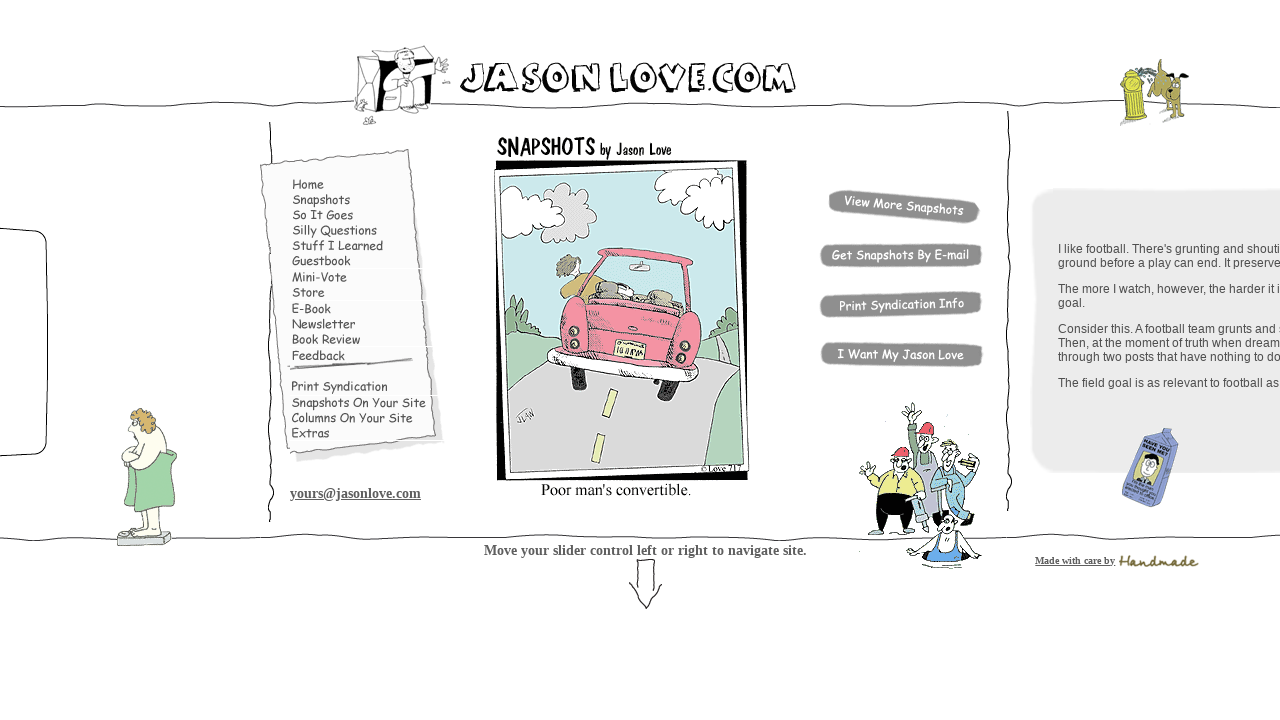

Waited for page to load (domcontentloaded)
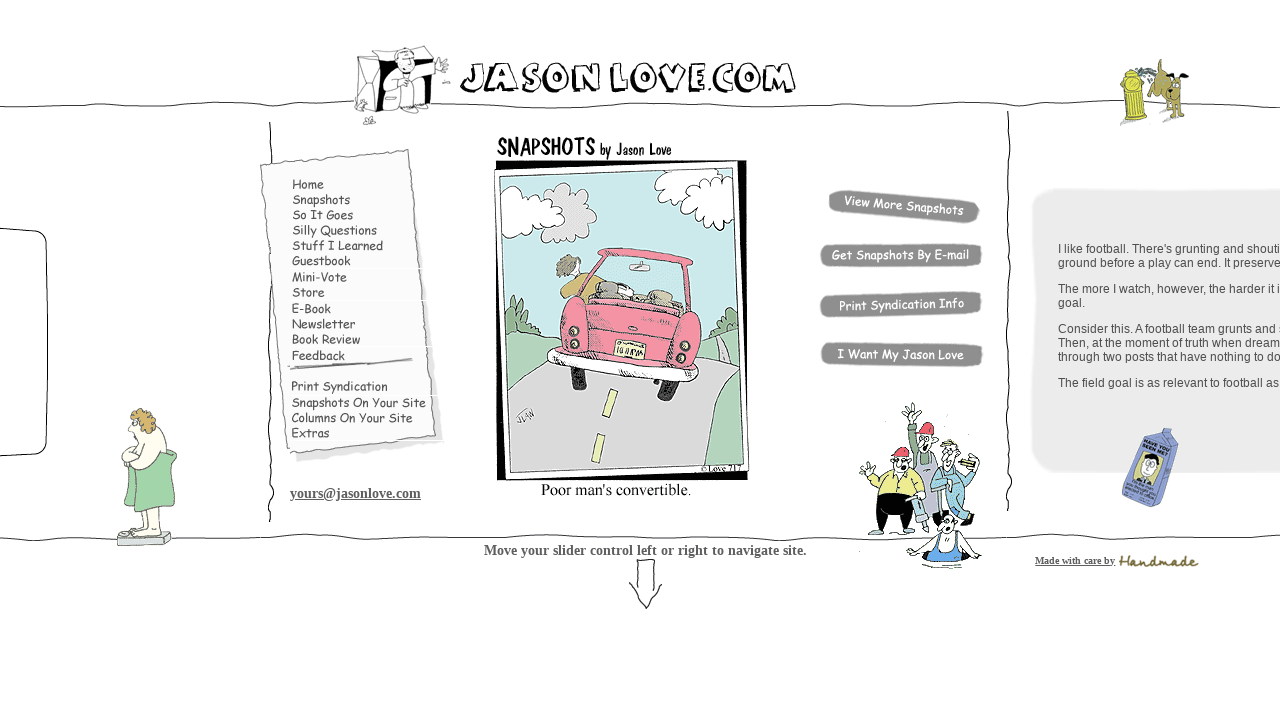

Scrolled horizontally to the right by 5000 pixels using JavaScript
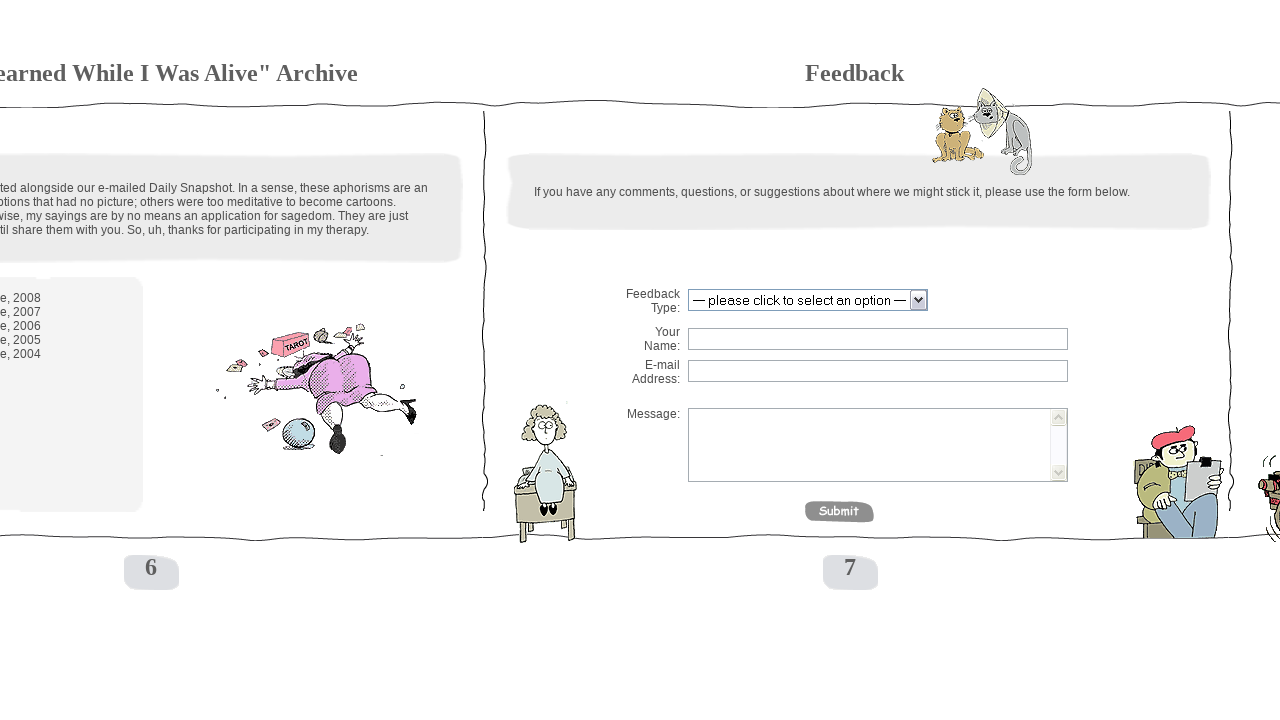

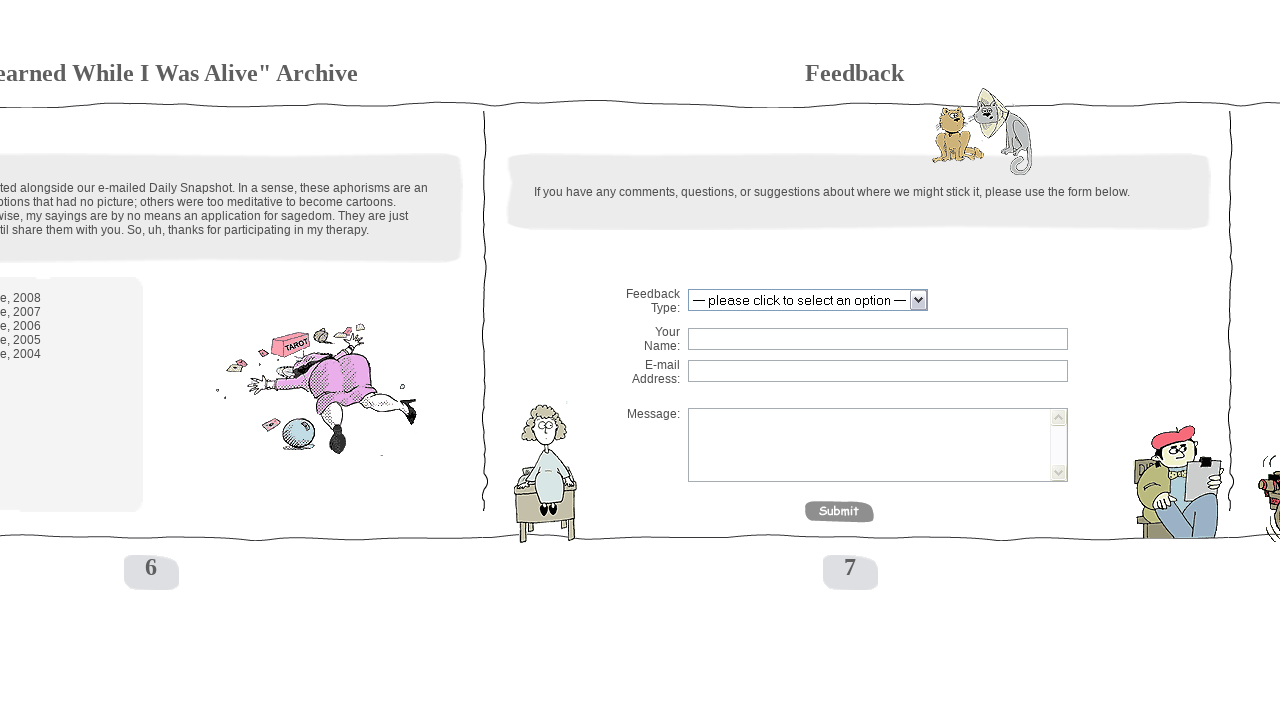